Tests the second date picker by clicking to open it, selecting April from the month dropdown, 2024 from the year dropdown, then clicking on day 17

Starting URL: https://demo.automationtesting.in/Datepicker.html

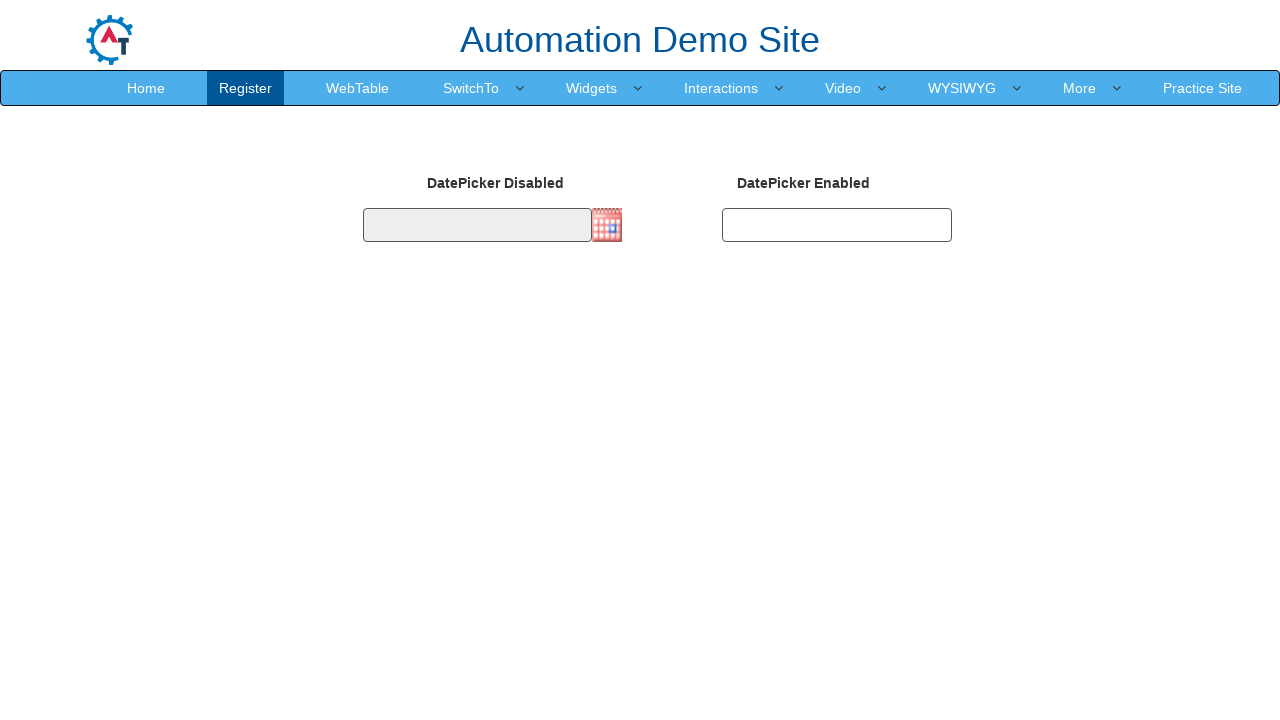

Clicked to open the second date picker at (837, 225) on #datepicker2
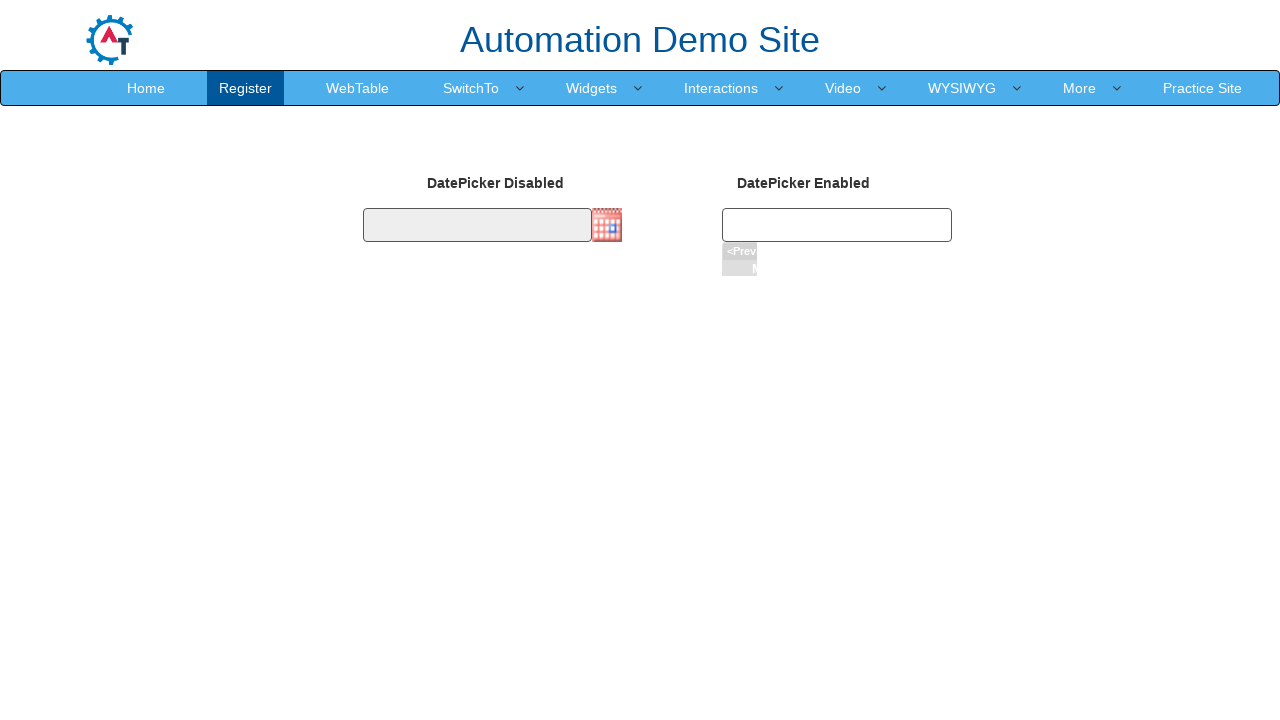

Selected April from the month dropdown on (//select[@class='datepick-month-year'])[1]
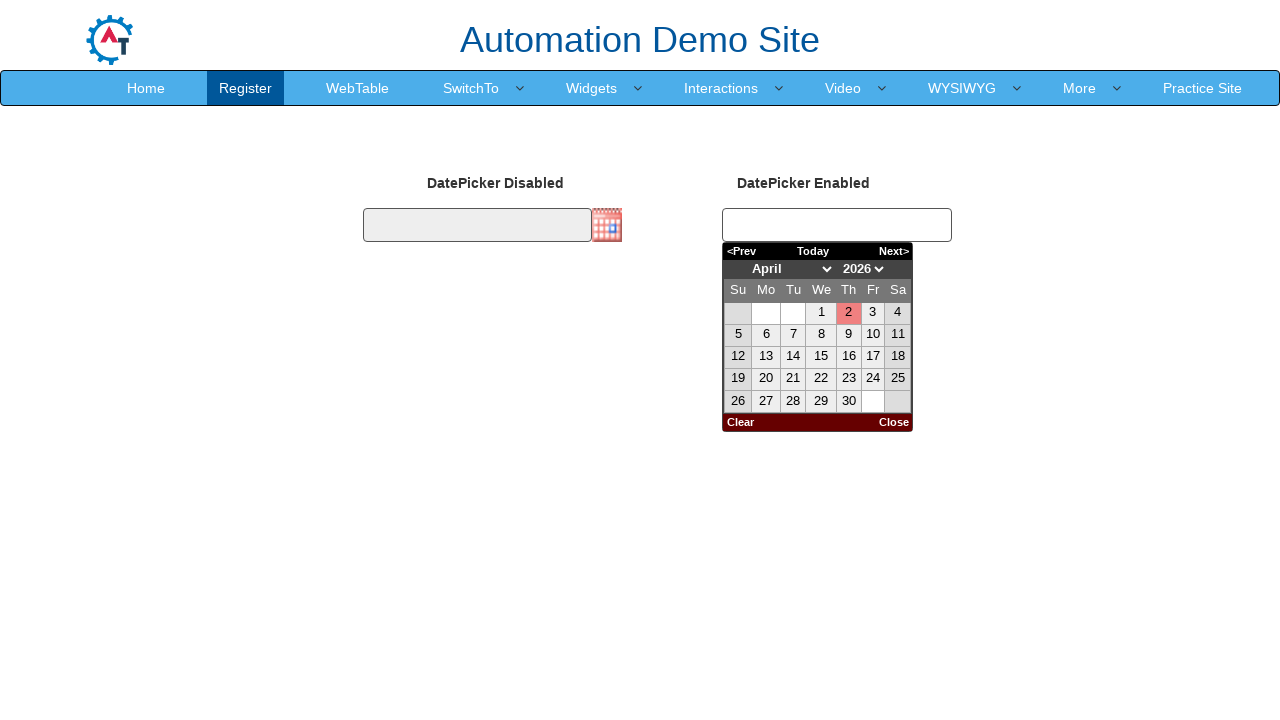

Selected 2024 from the year dropdown on (//select[@class='datepick-month-year'])[2]
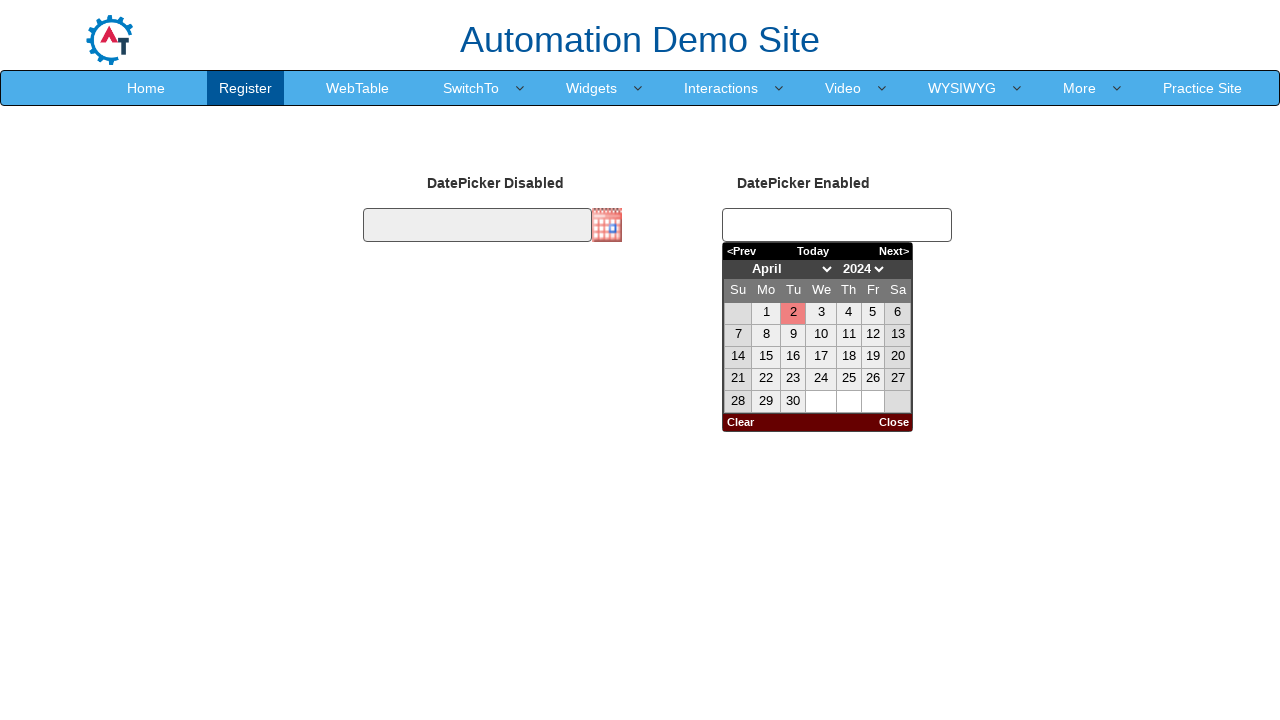

Clicked on day 17 in the date picker at (821, 357) on xpath=//tbody/tr/td/a[@href='javascript:void(0)'] >> nth=16
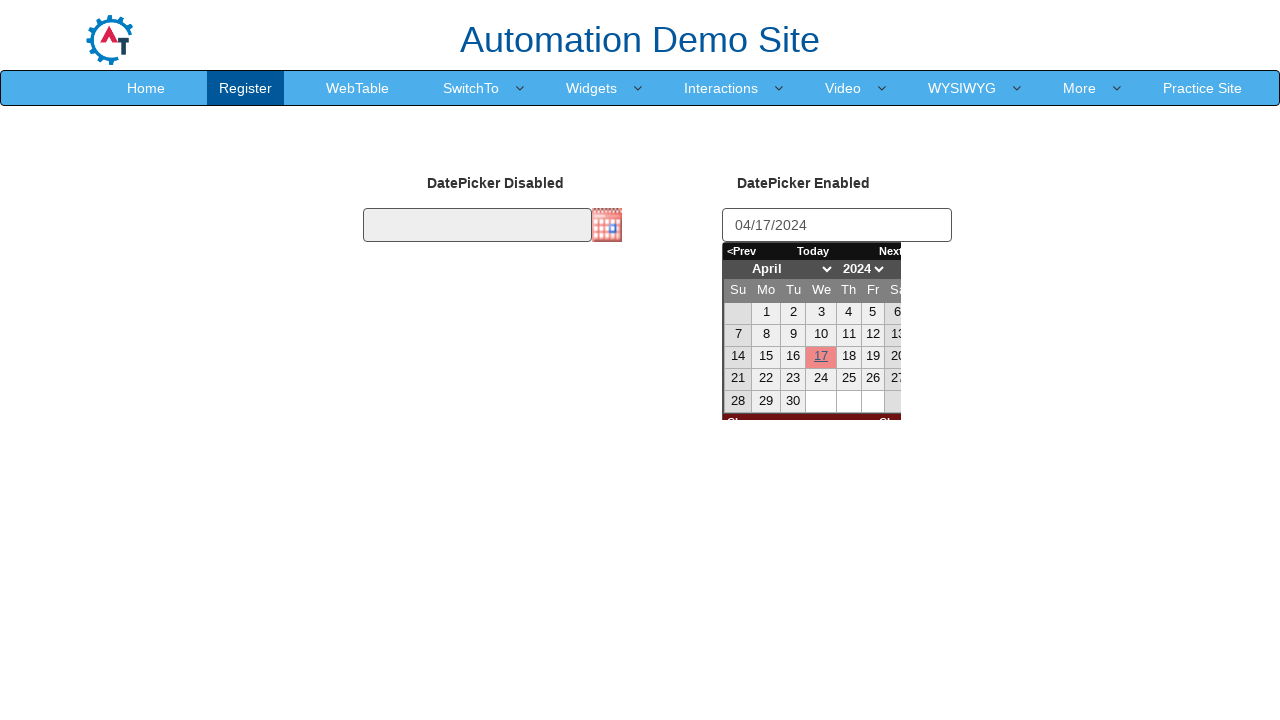

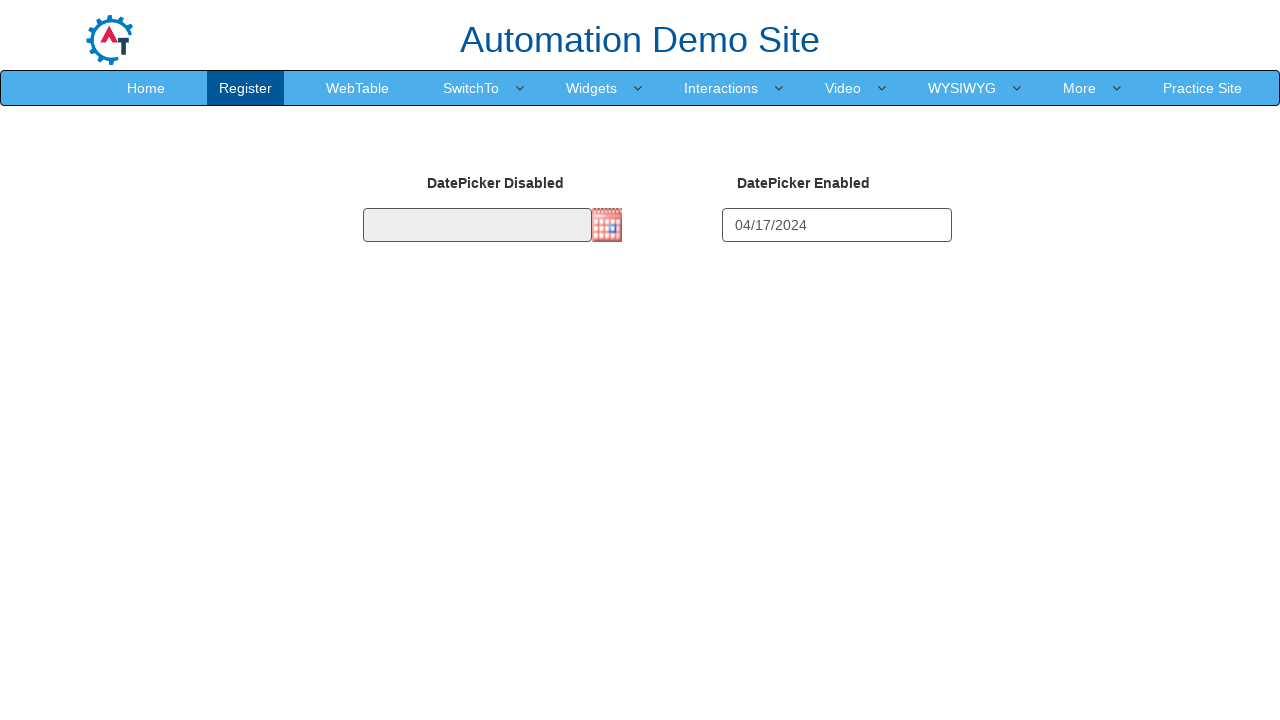